Tests the jQuery UI datepicker widget by switching to the iframe, clicking the datepicker input, navigating forward two months, and selecting a date.

Starting URL: https://jqueryui.com/datepicker/

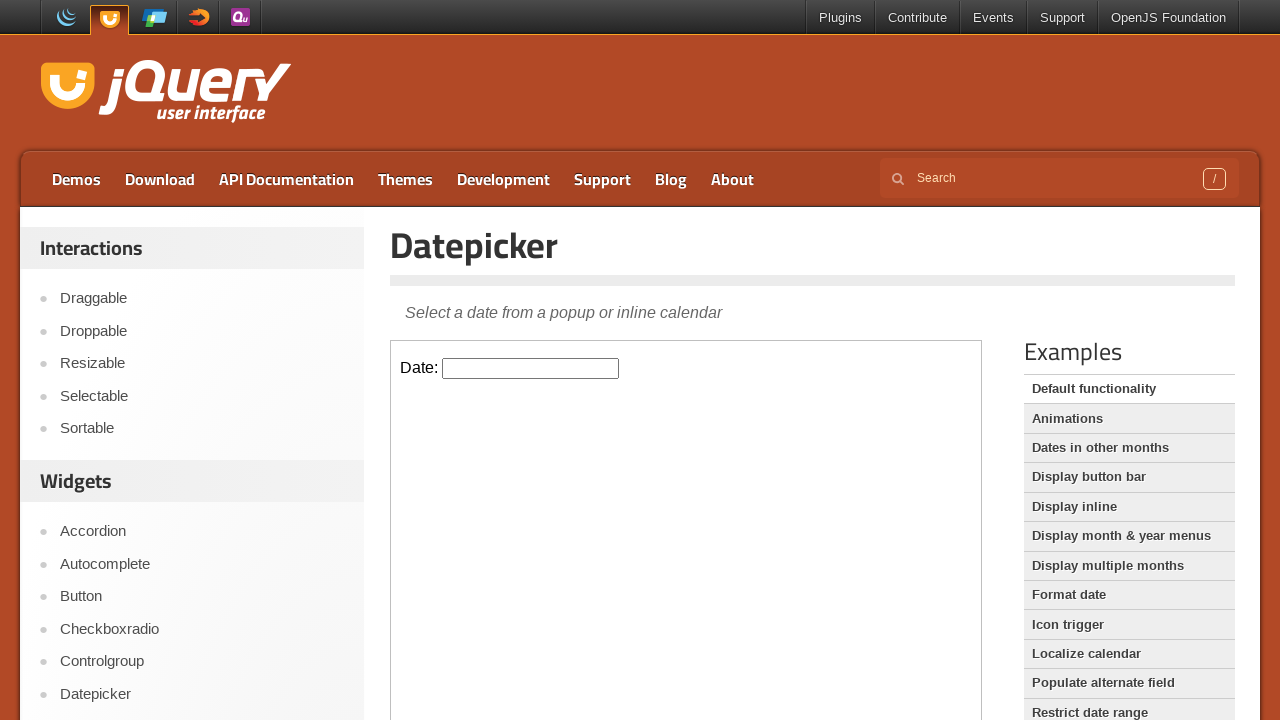

Located iframe containing the datepicker widget
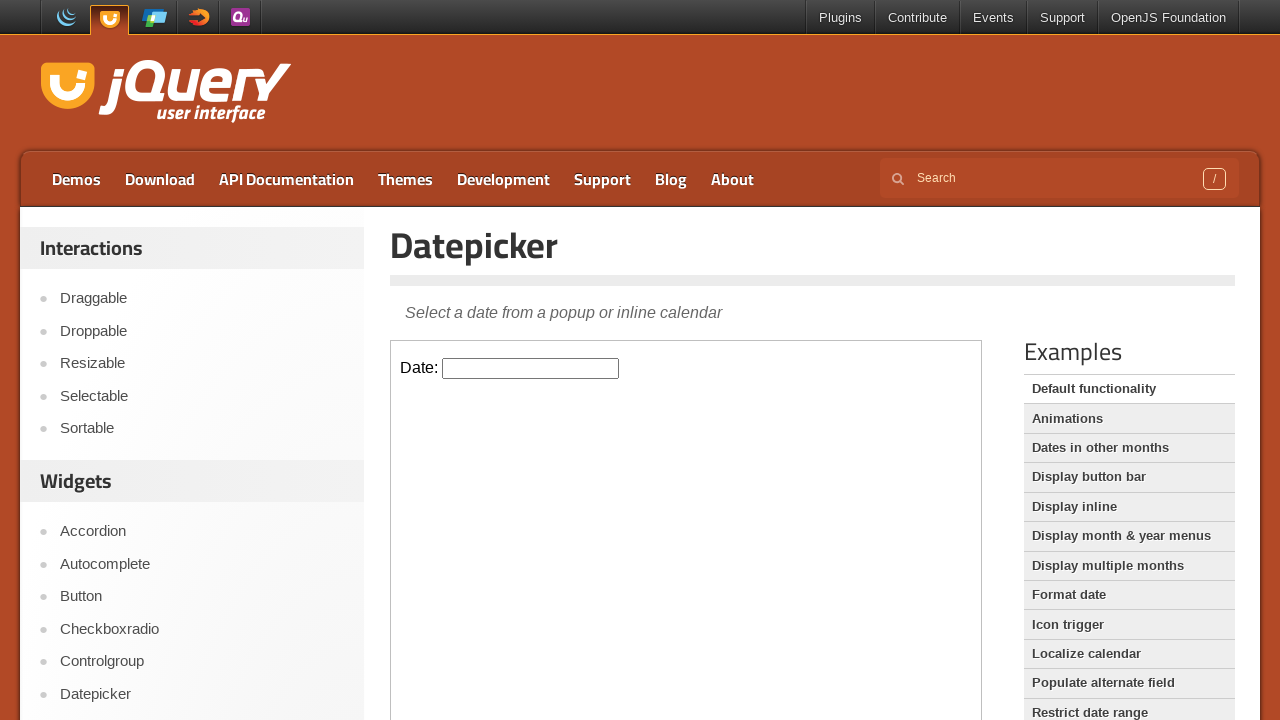

Clicked datepicker input to open the calendar at (531, 368) on iframe >> nth=0 >> internal:control=enter-frame >> #datepicker
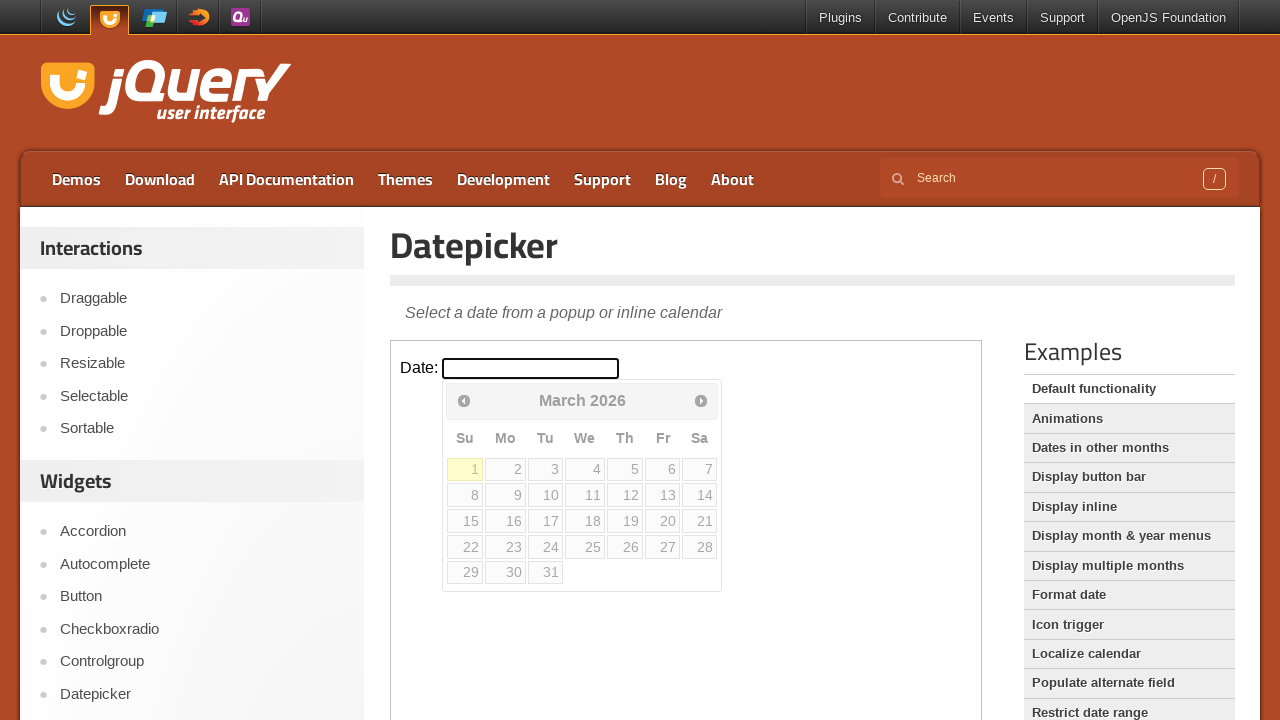

Clicked next button to navigate forward one month (iteration 1 of 2) at (701, 400) on iframe >> nth=0 >> internal:control=enter-frame >> #ui-datepicker-div > div > a.
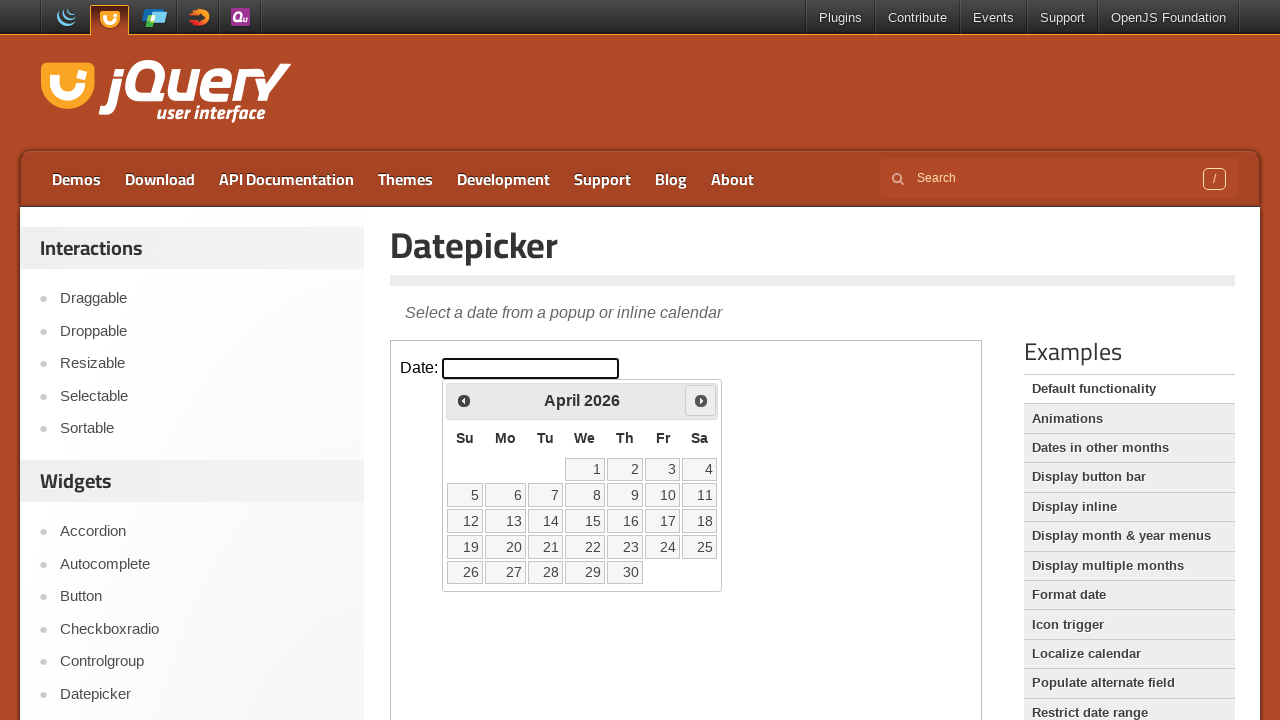

Clicked next button to navigate forward one month (iteration 2 of 2) at (701, 400) on iframe >> nth=0 >> internal:control=enter-frame >> #ui-datepicker-div > div > a.
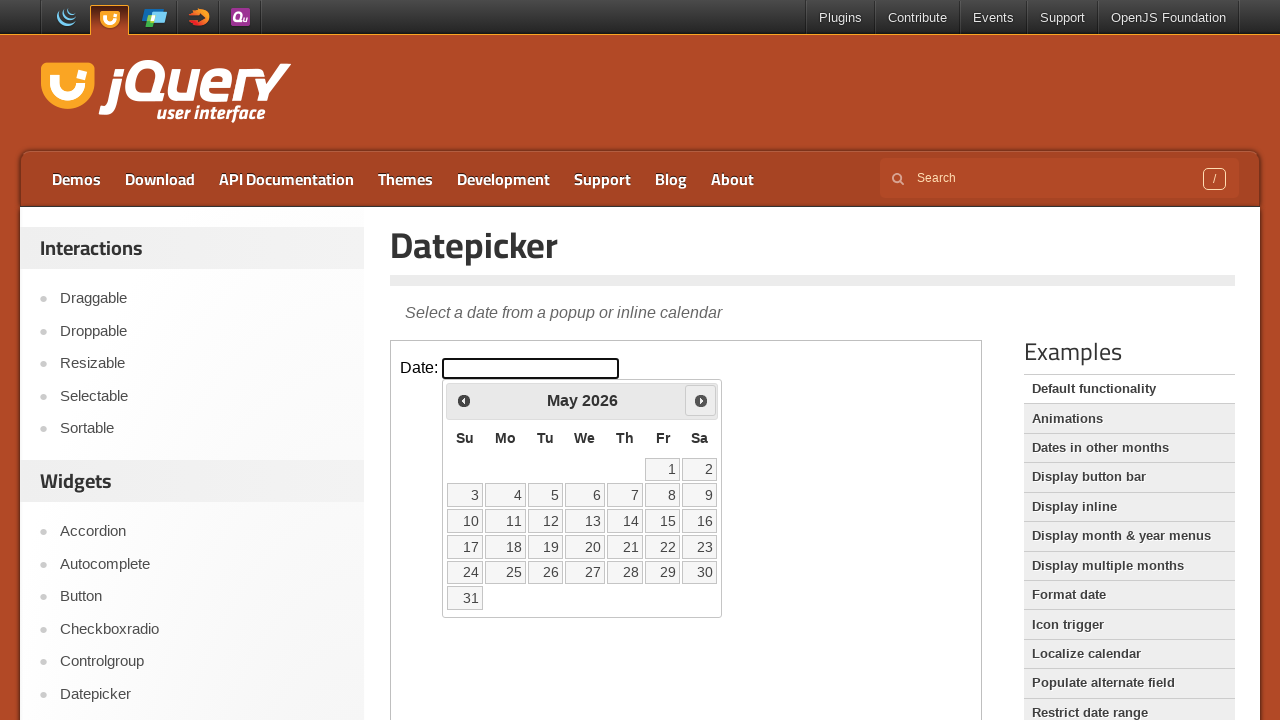

Selected a date from the calendar (first row, Saturday) at (700, 469) on iframe >> nth=0 >> internal:control=enter-frame >> #ui-datepicker-div > table > 
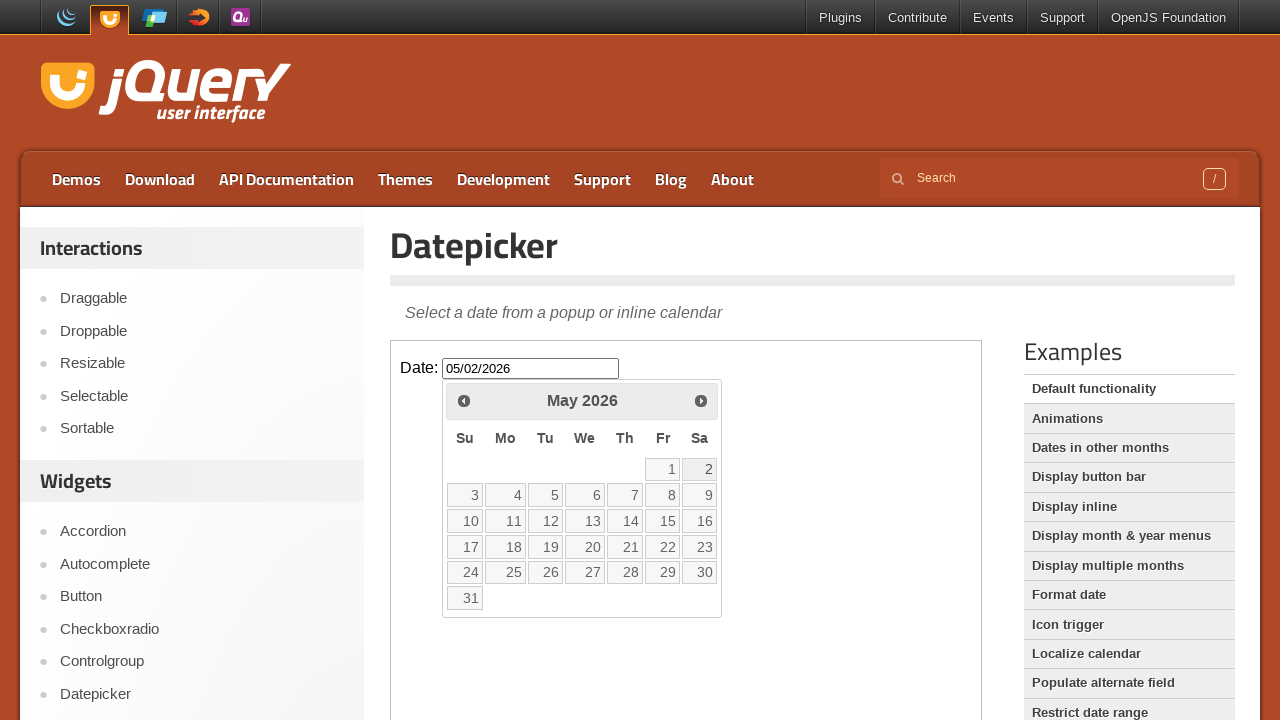

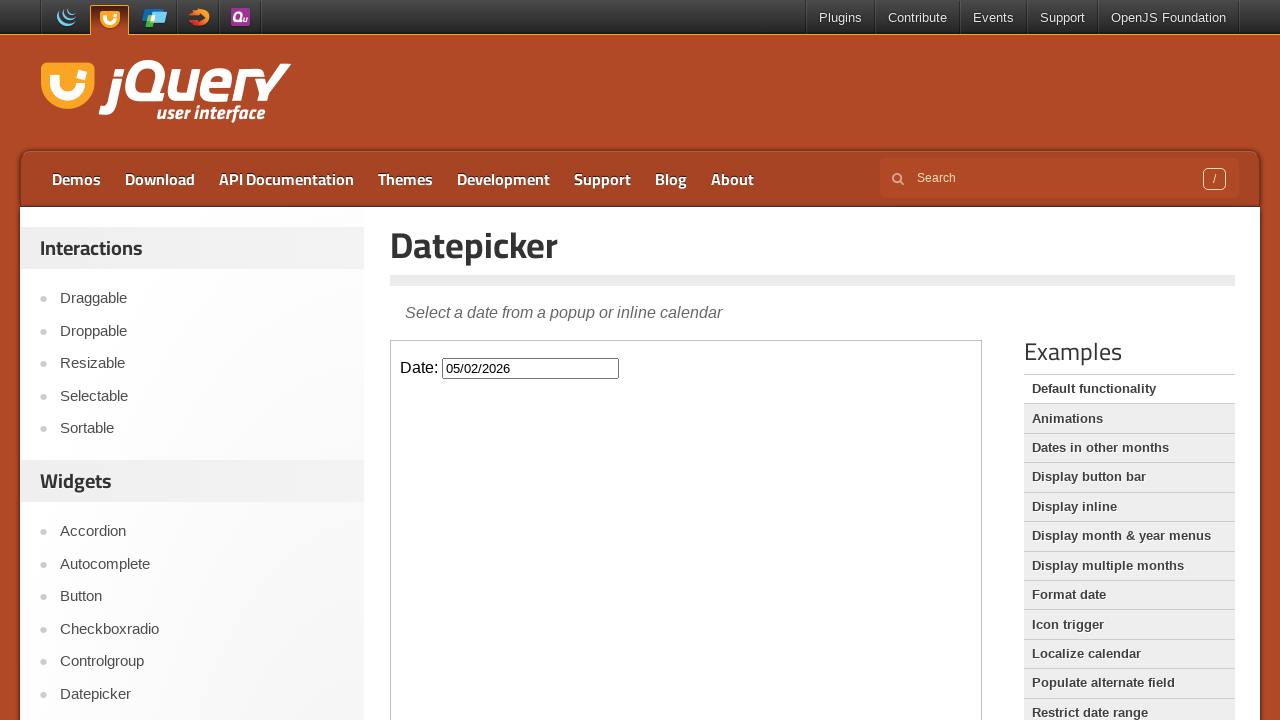